Adds multiple products (Nexus 6 and Samsung galaxy s6) to the cart and navigates to cart page

Starting URL: https://www.demoblaze.com/

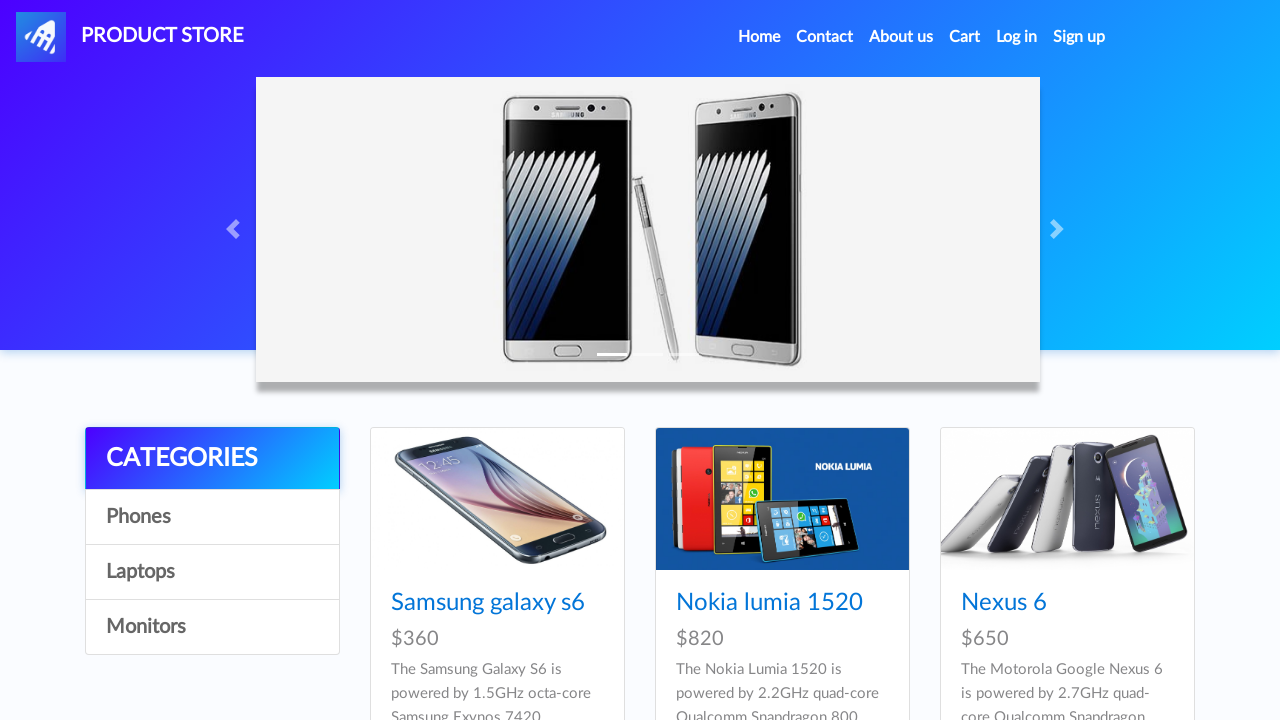

Clicked Home button to navigate to home page at (759, 37) on text=Home
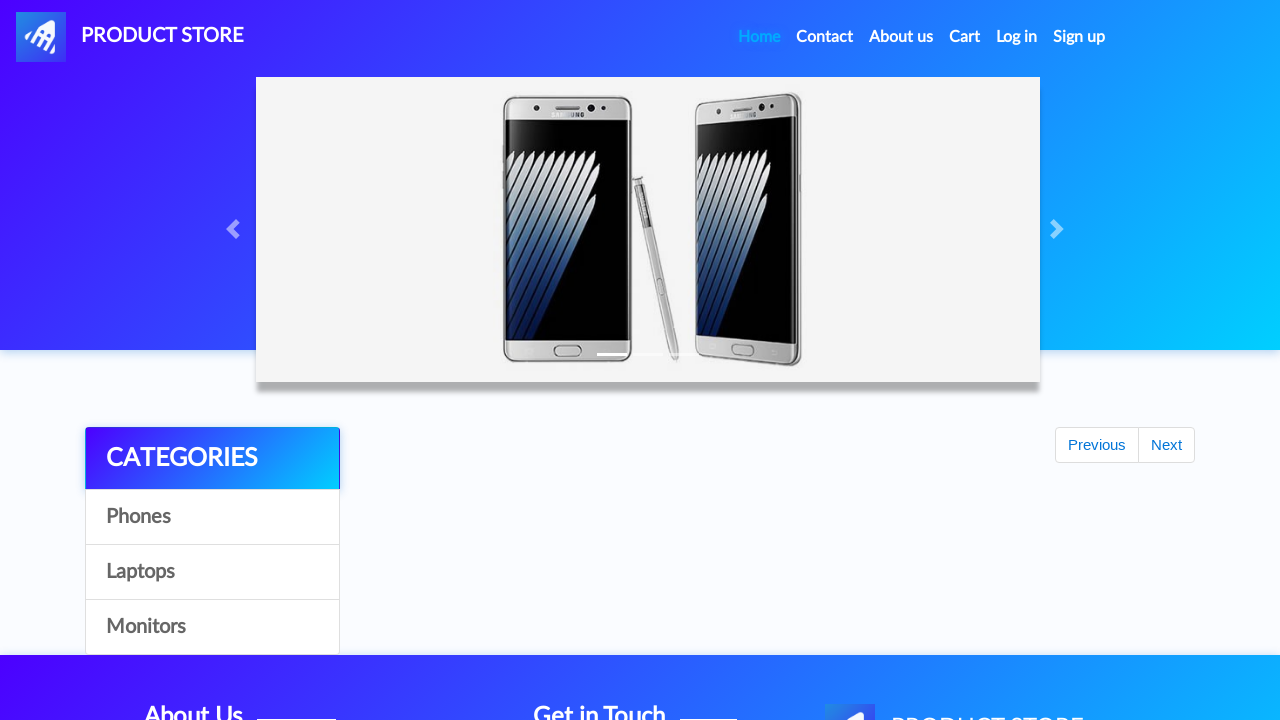

Product cards loaded on home page
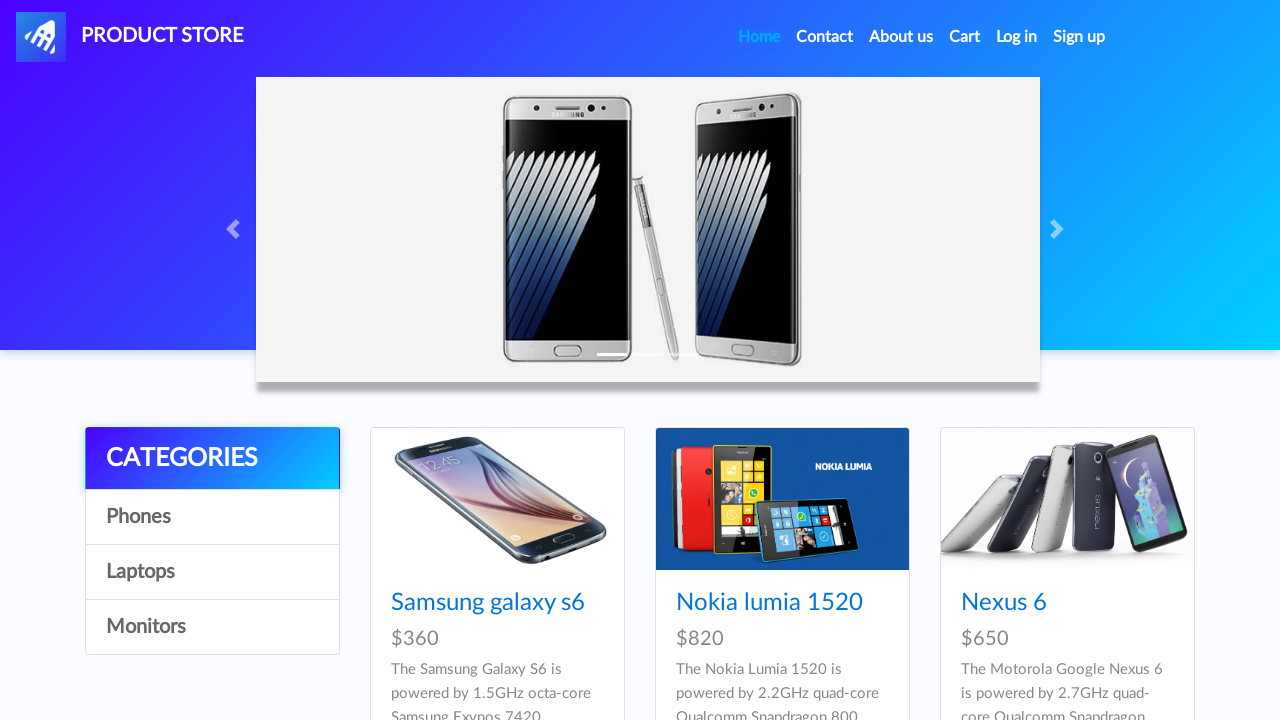

Clicked on Nexus 6 product at (1004, 603) on text=Nexus 6
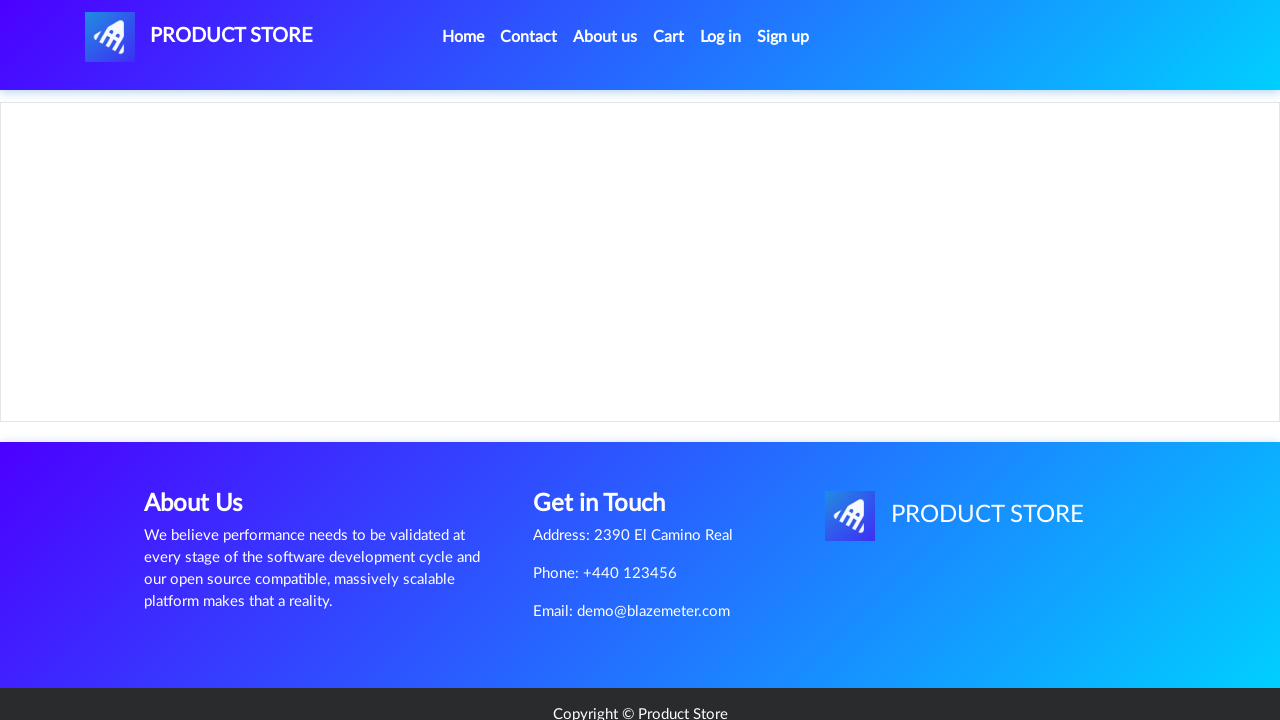

Nexus 6 product details page loaded
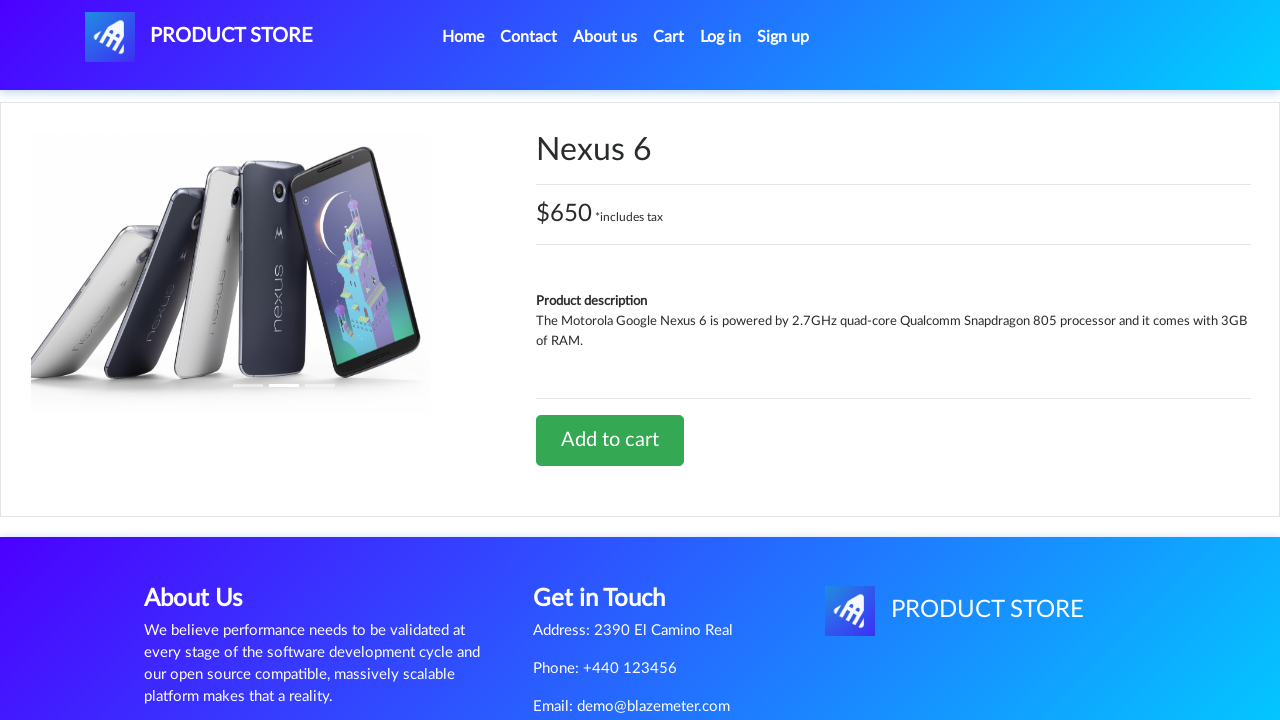

Clicked Add to cart button for Nexus 6 at (610, 440) on text=Add to cart
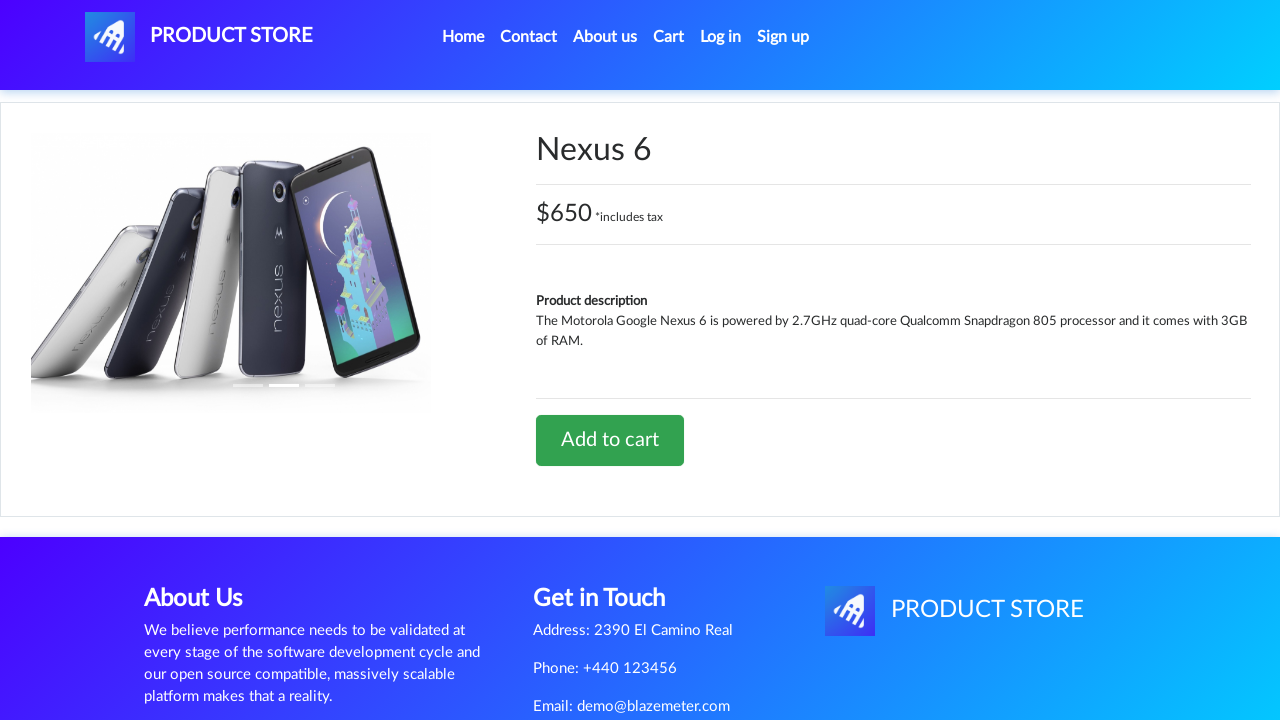

Waited for add to cart confirmation
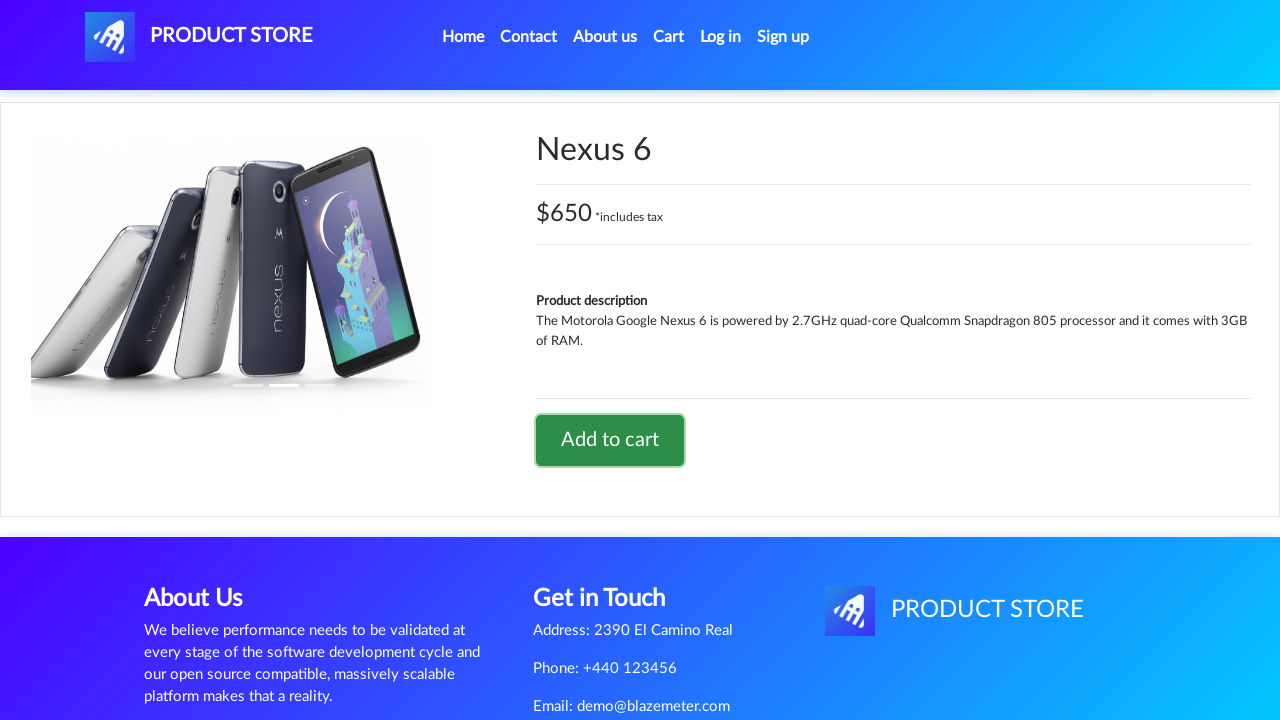

Clicked Home button to return to home page at (463, 37) on text=Home
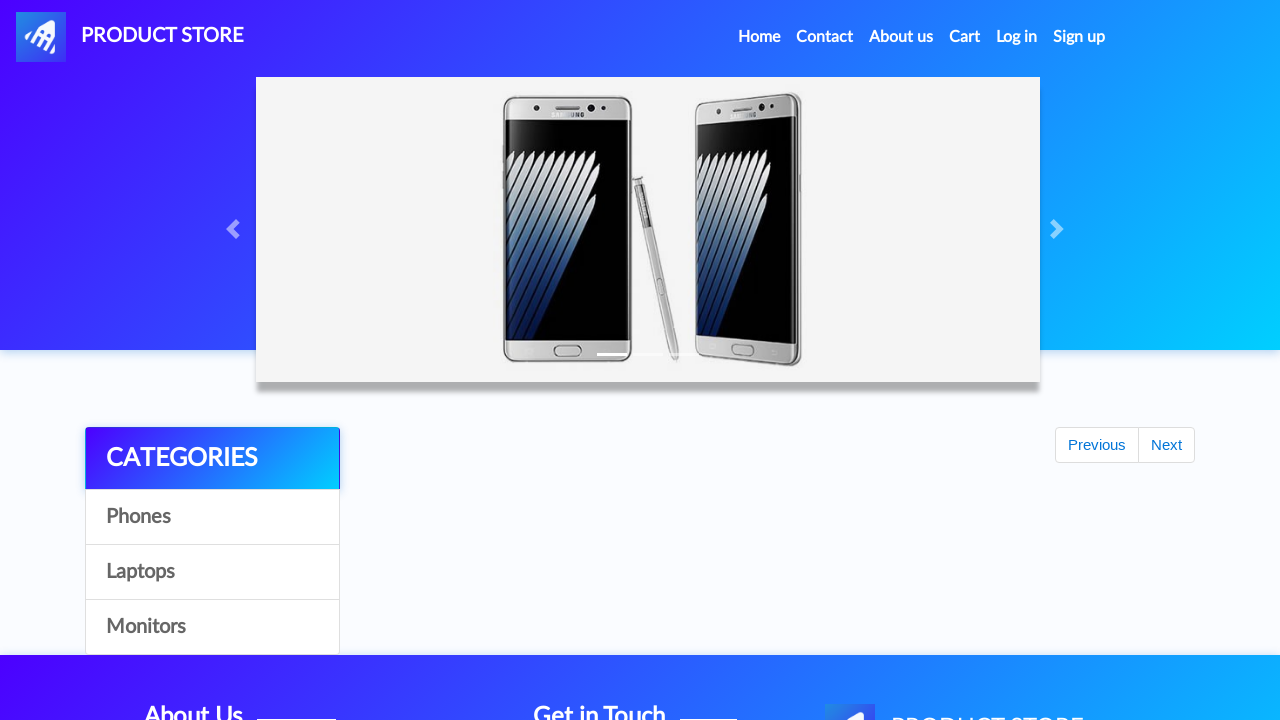

Product cards reloaded on home page
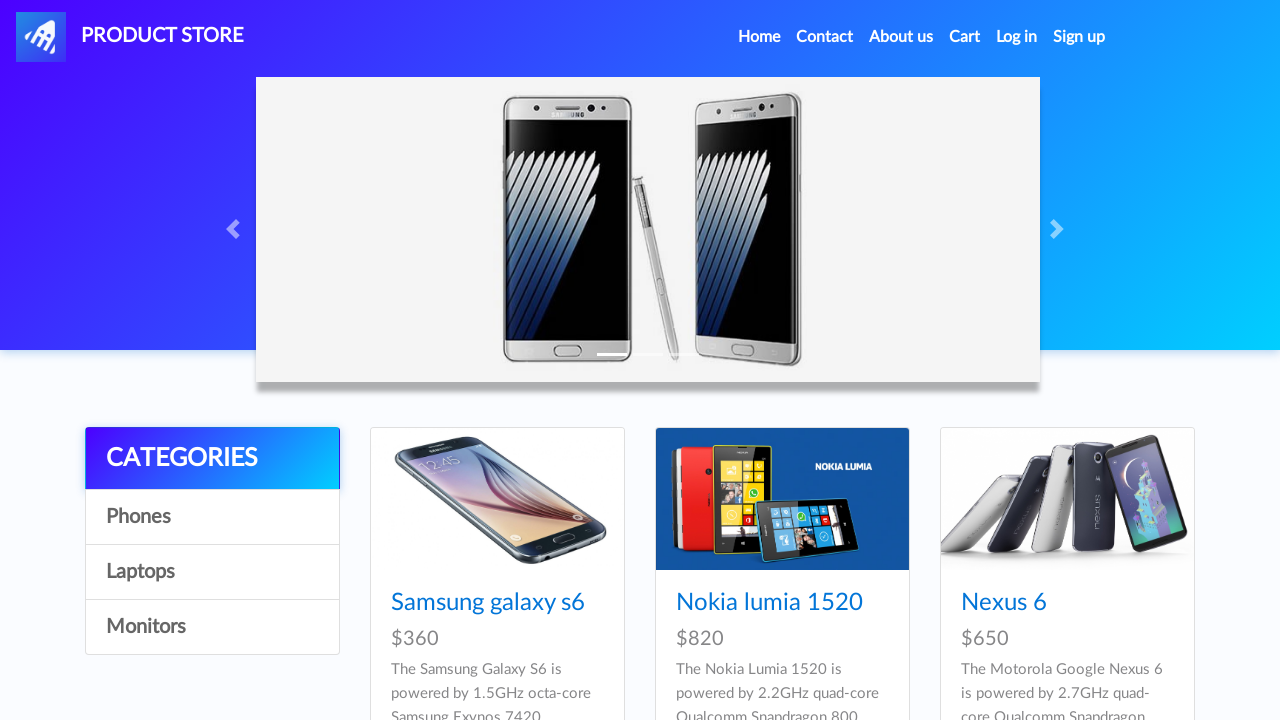

Clicked on Samsung galaxy s6 product at (488, 603) on text=Samsung galaxy s6
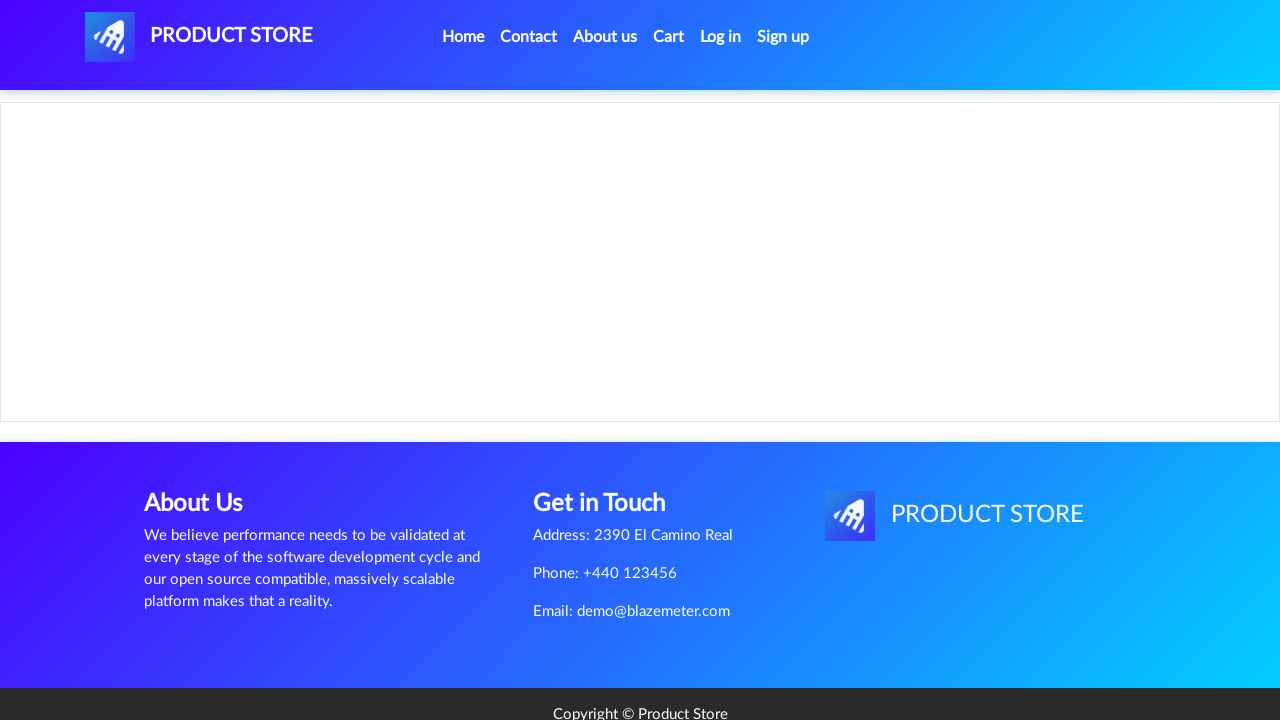

Samsung galaxy s6 product details page loaded
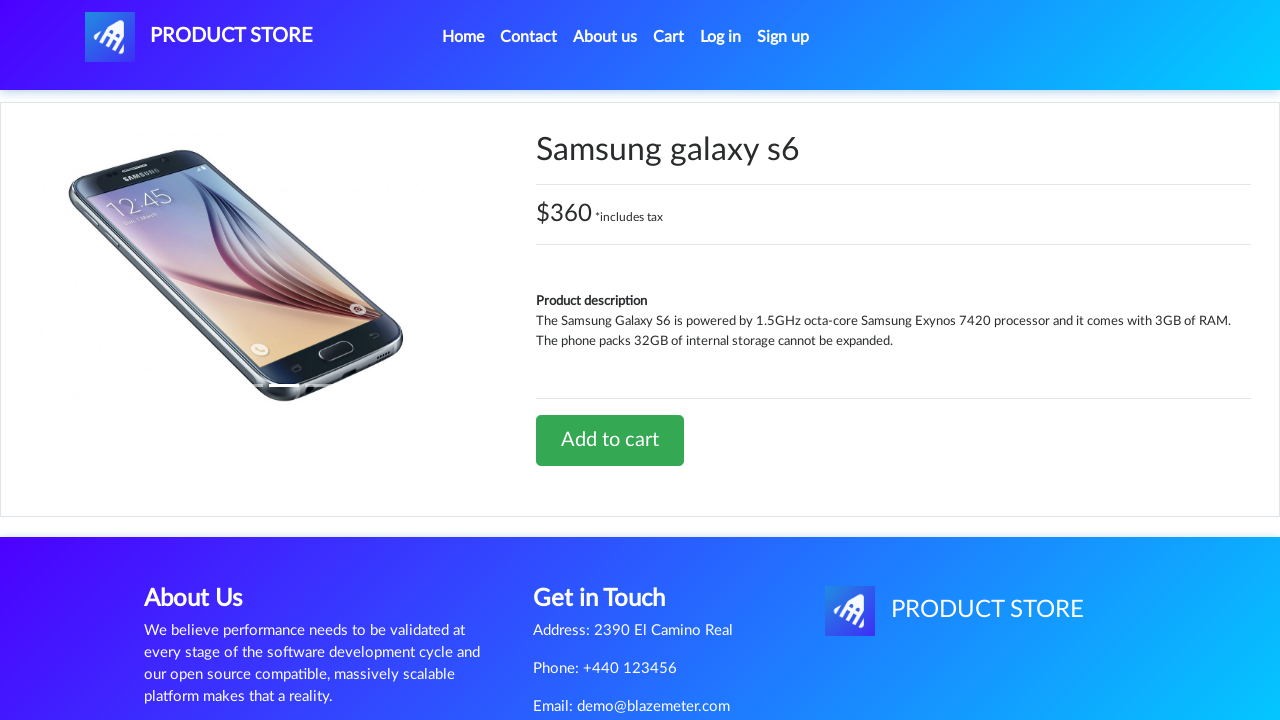

Clicked Add to cart button for Samsung galaxy s6 at (610, 440) on text=Add to cart
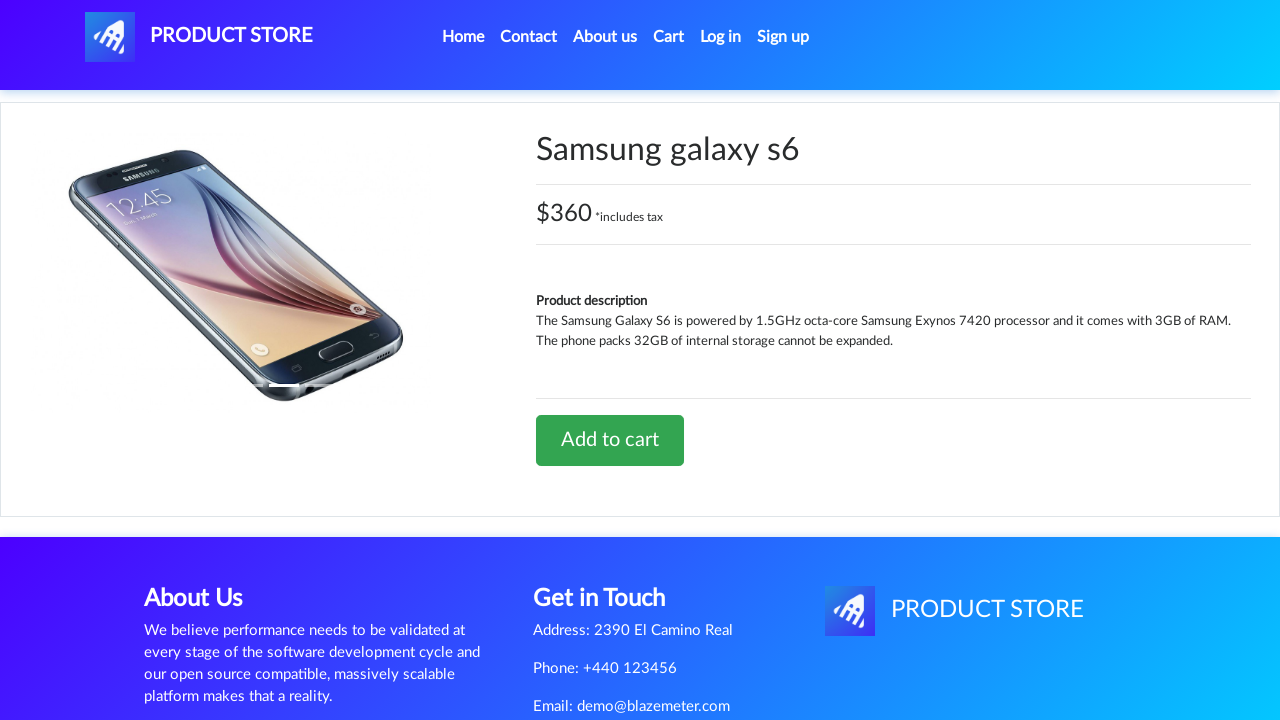

Waited for add to cart confirmation
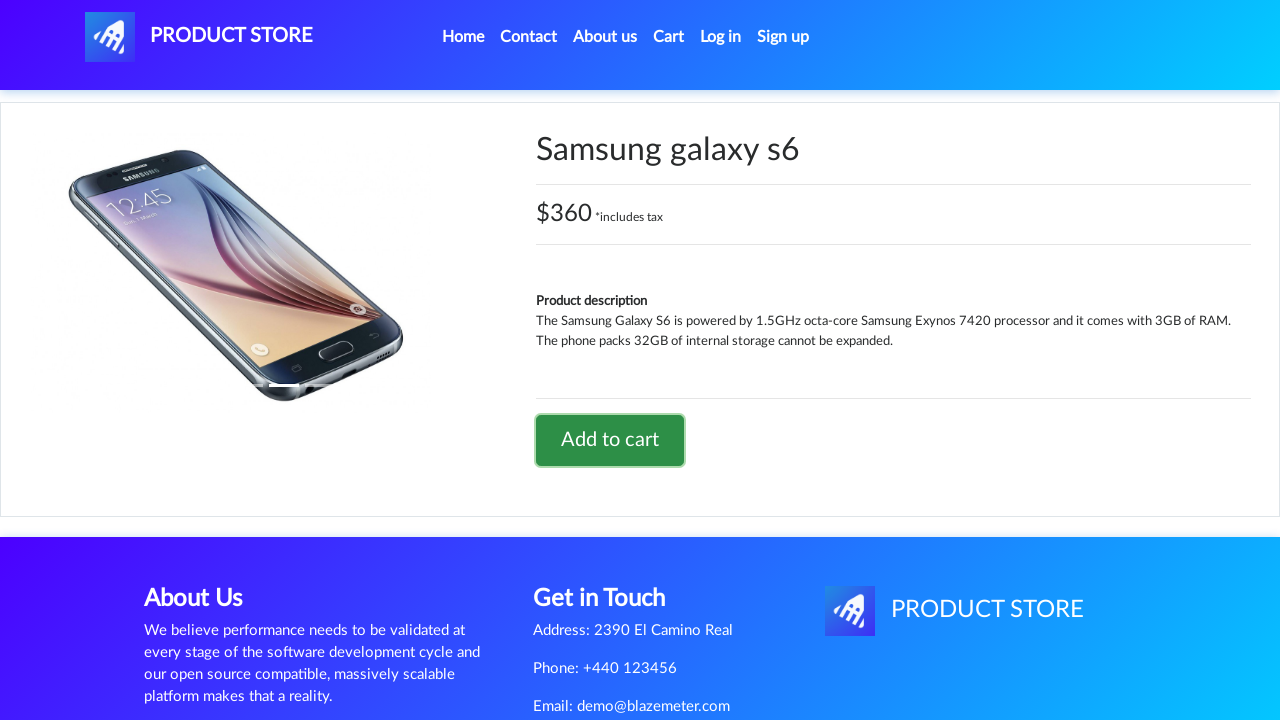

Clicked Cart button to navigate to cart page at (669, 37) on text=Cart
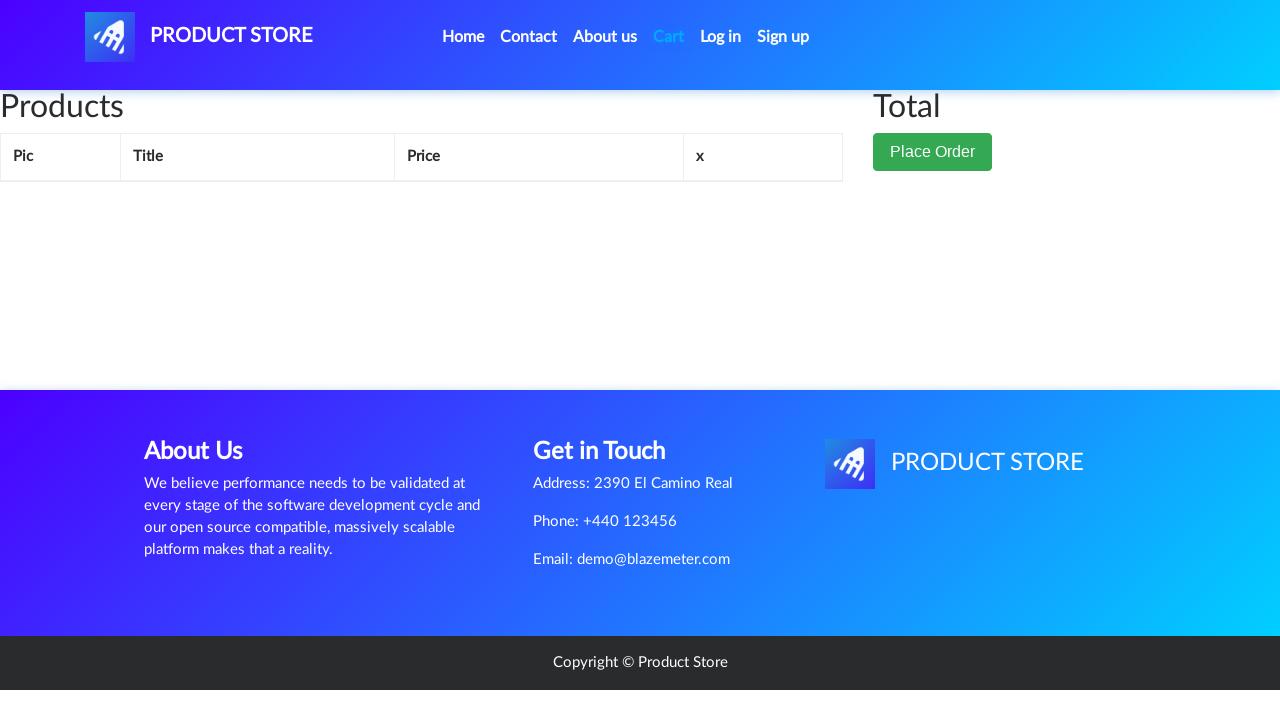

Cart page loaded with both products in cart
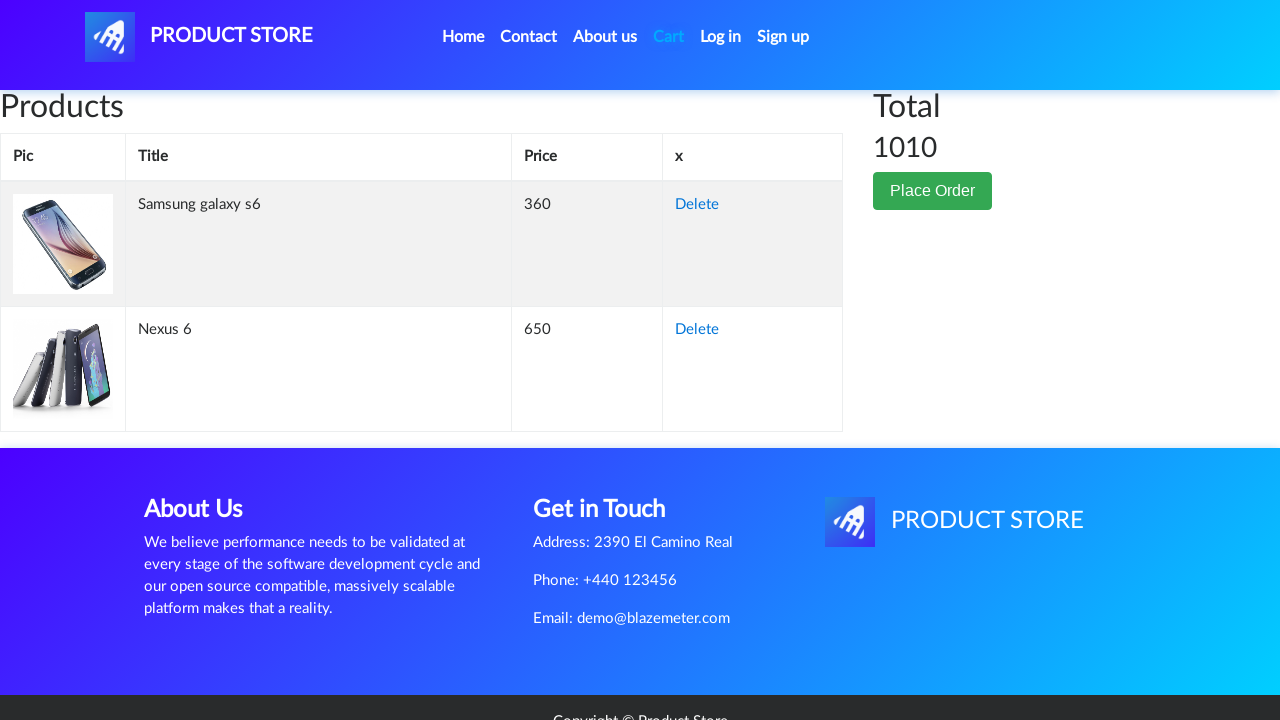

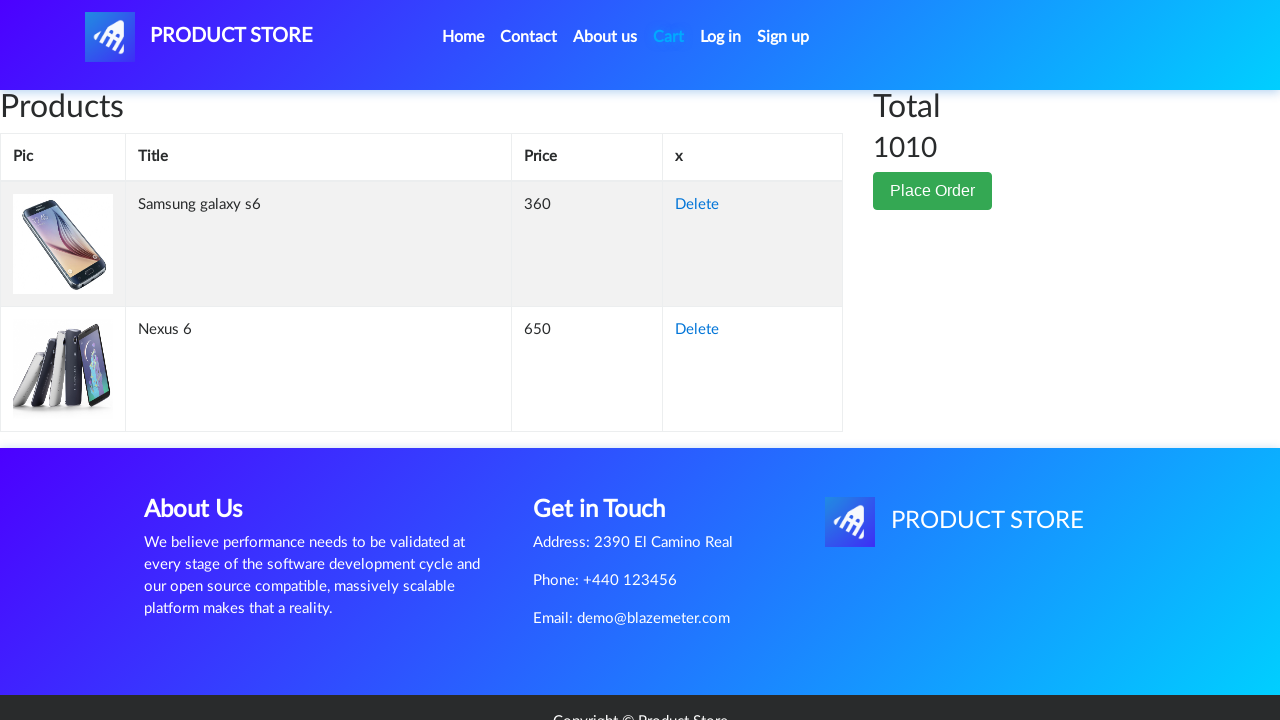